Tests dropdown and autosuggest functionality on a flight booking practice page by selecting an origin station, interacting with a date field, and selecting a country from an autosuggest list.

Starting URL: https://rahulshettyacademy.com/dropdownsPractise/#

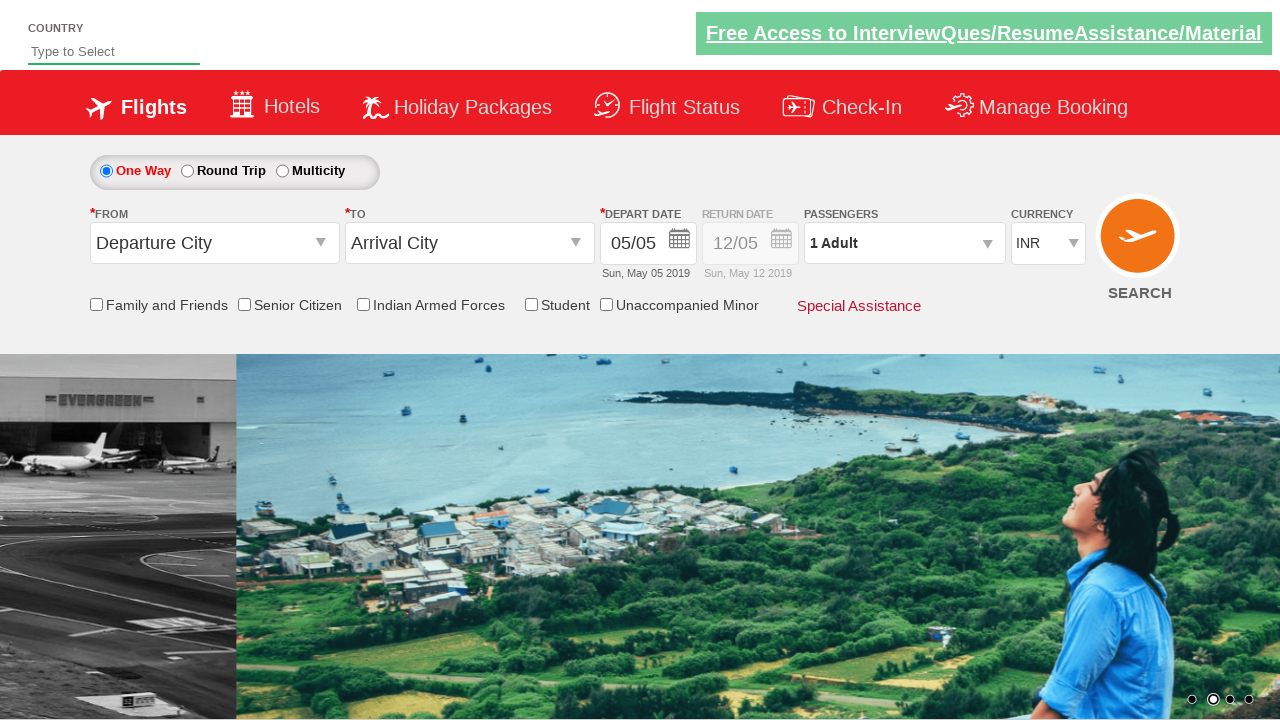

Clicked origin station dropdown at (214, 243) on #ctl00_mainContent_ddl_originStation1_CTXT
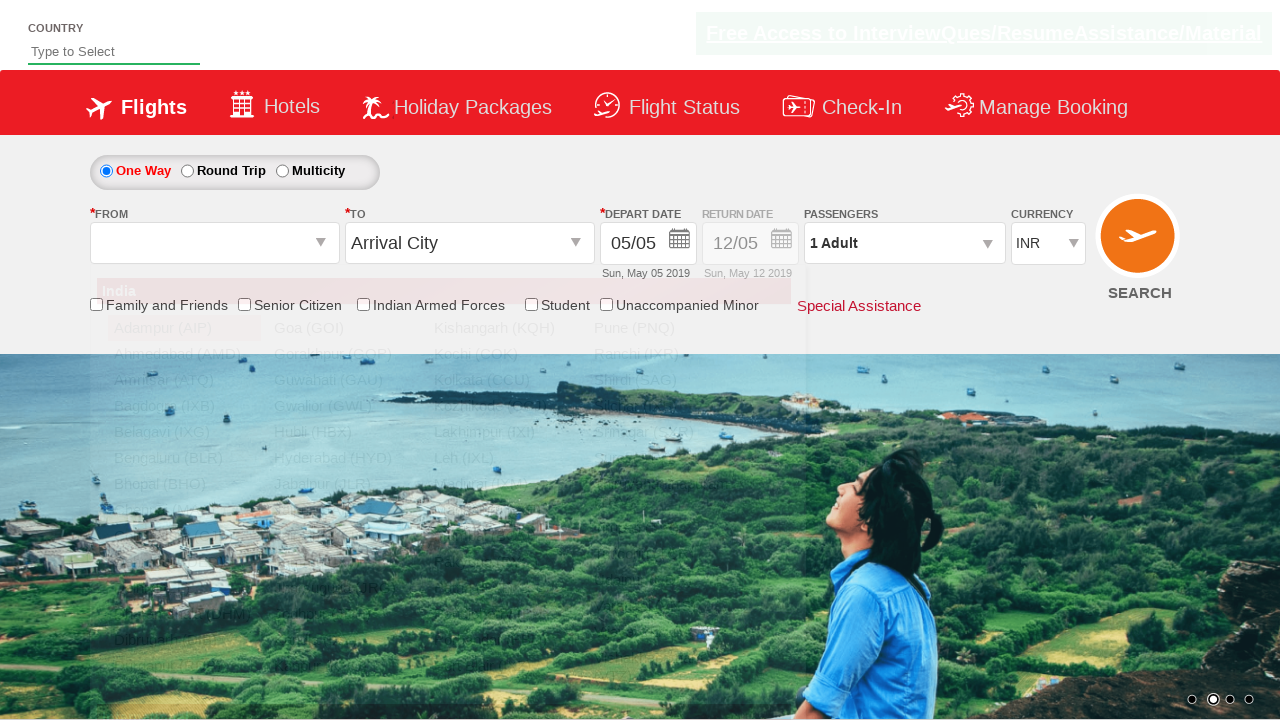

Selected Bangalore (BLR) from origin dropdown at (184, 458) on xpath=//a[@value='BLR']
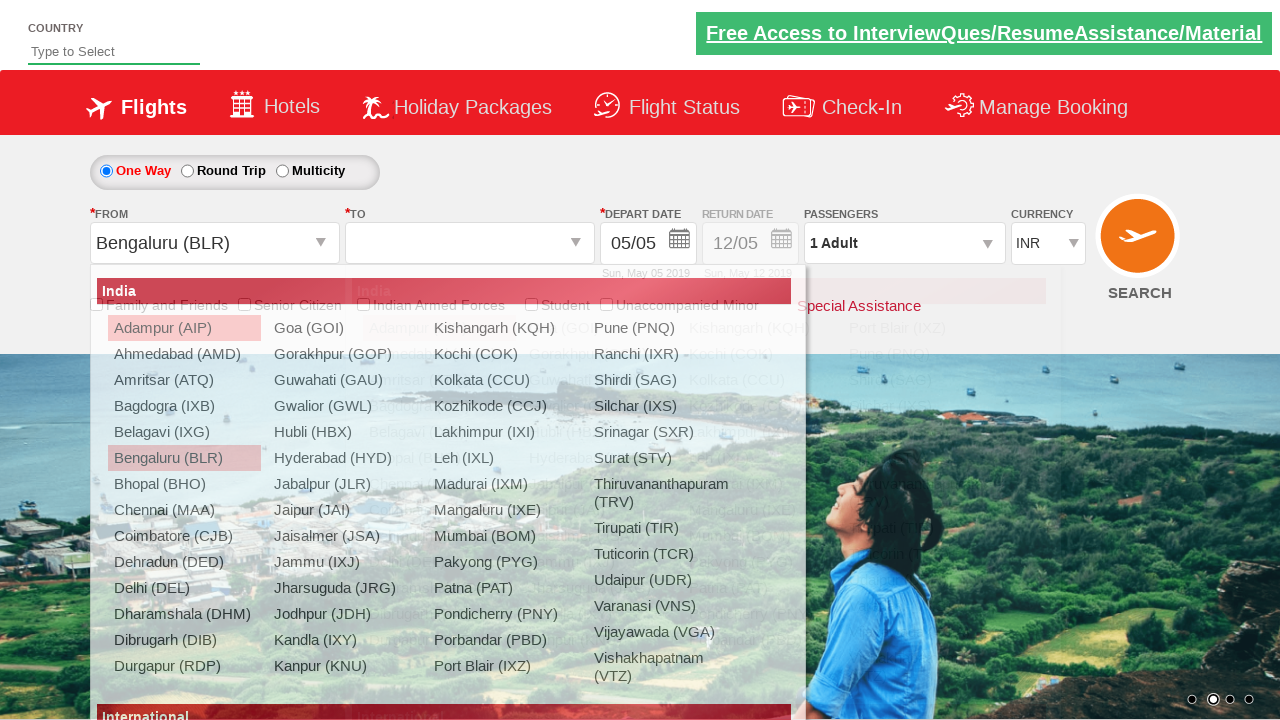

Waited for dropdown interaction to complete
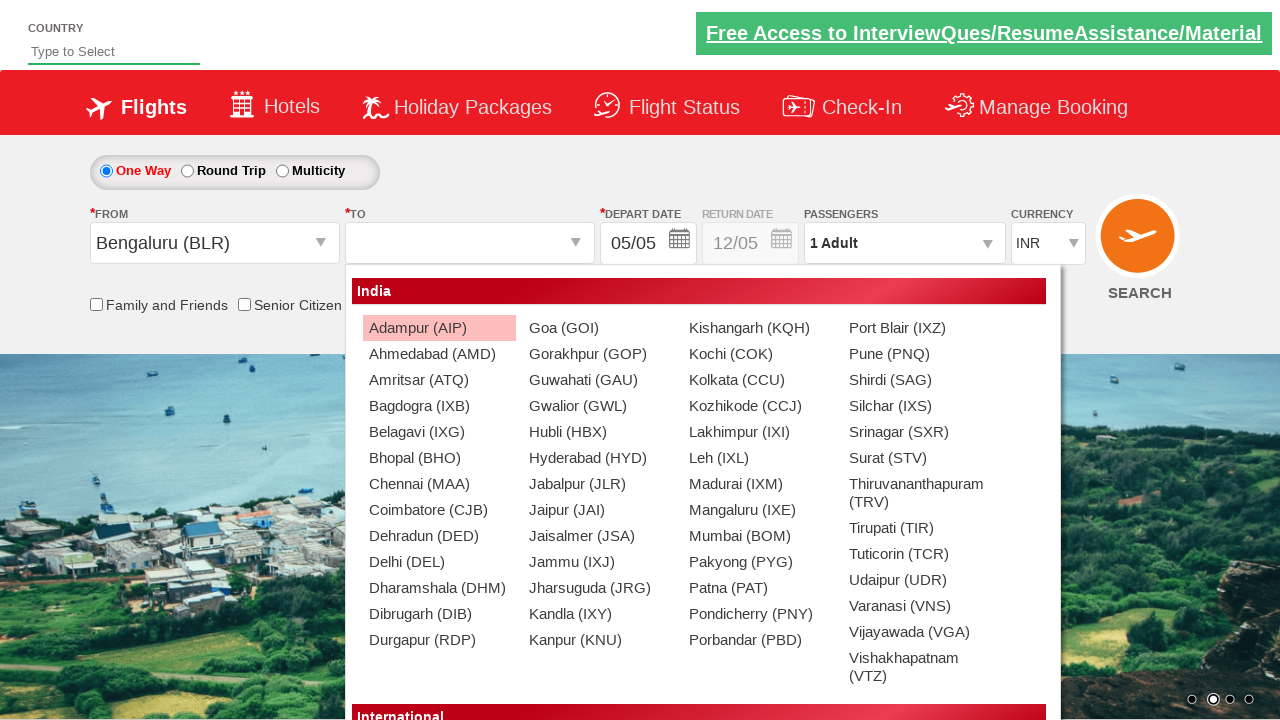

Clicked on date field at (648, 244) on #ctl00_mainContent_view_date1
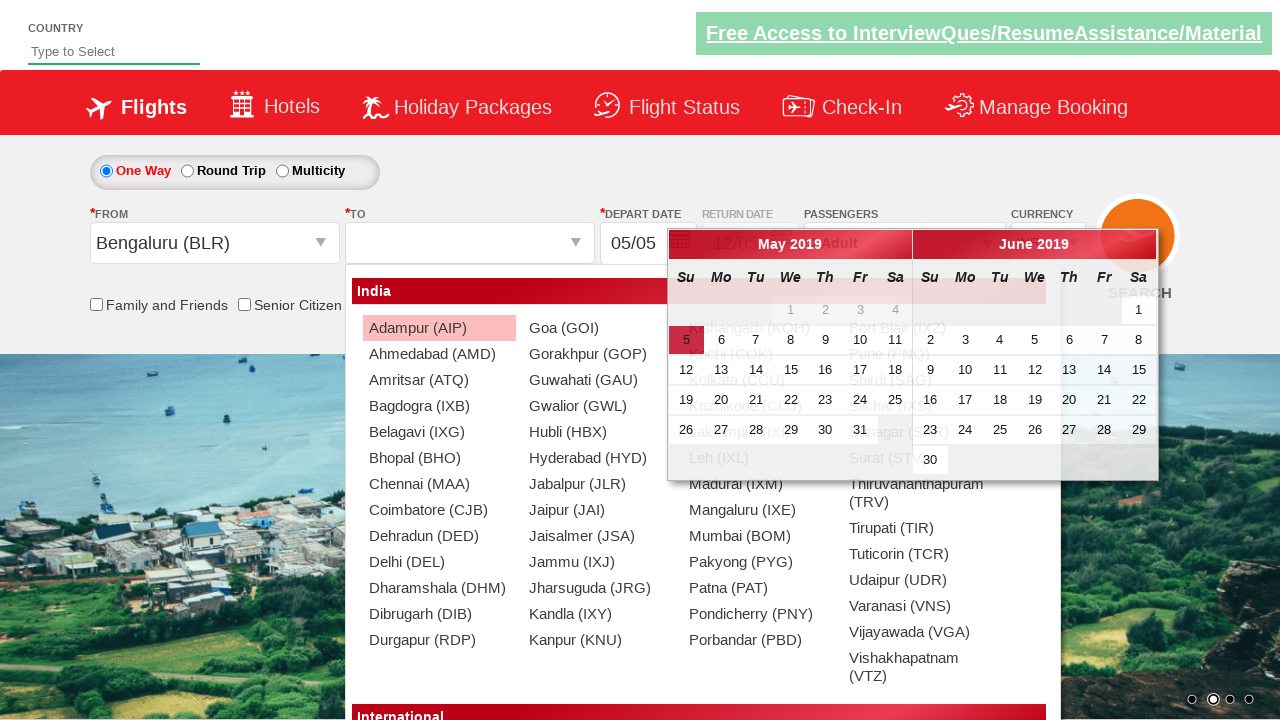

Typed 'ind' in autosuggest field on #autosuggest
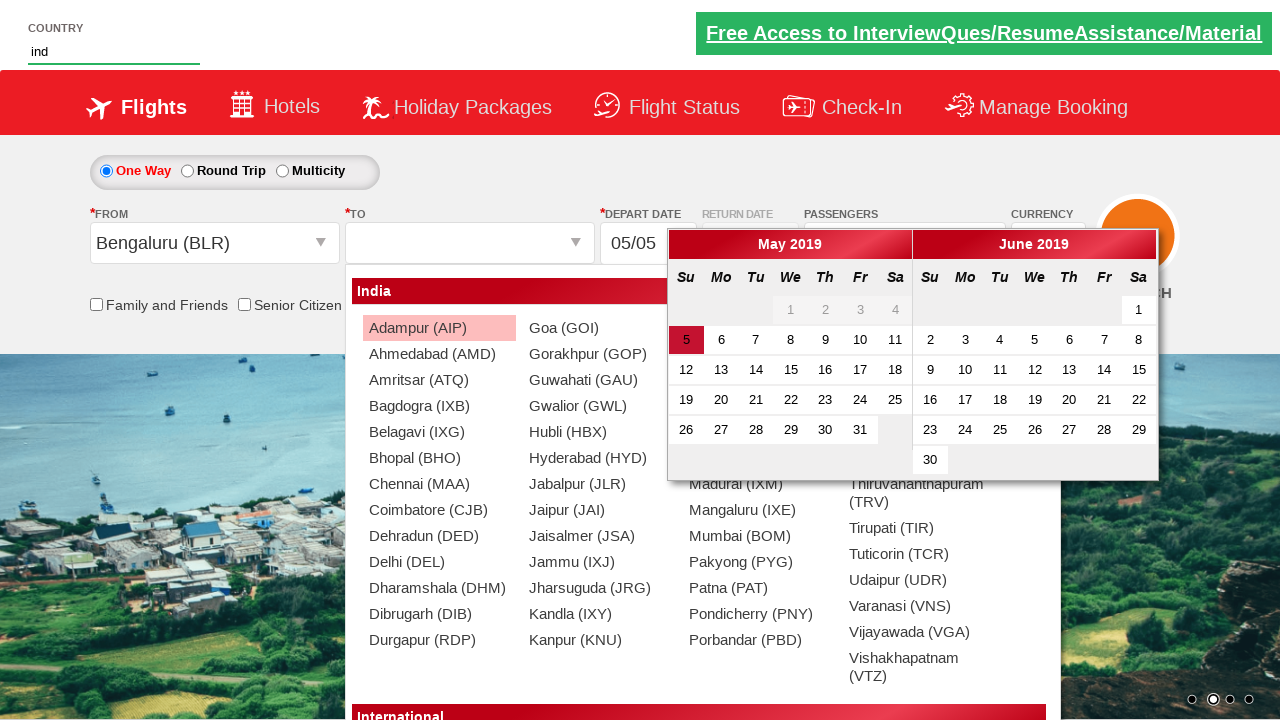

Autosuggest options appeared
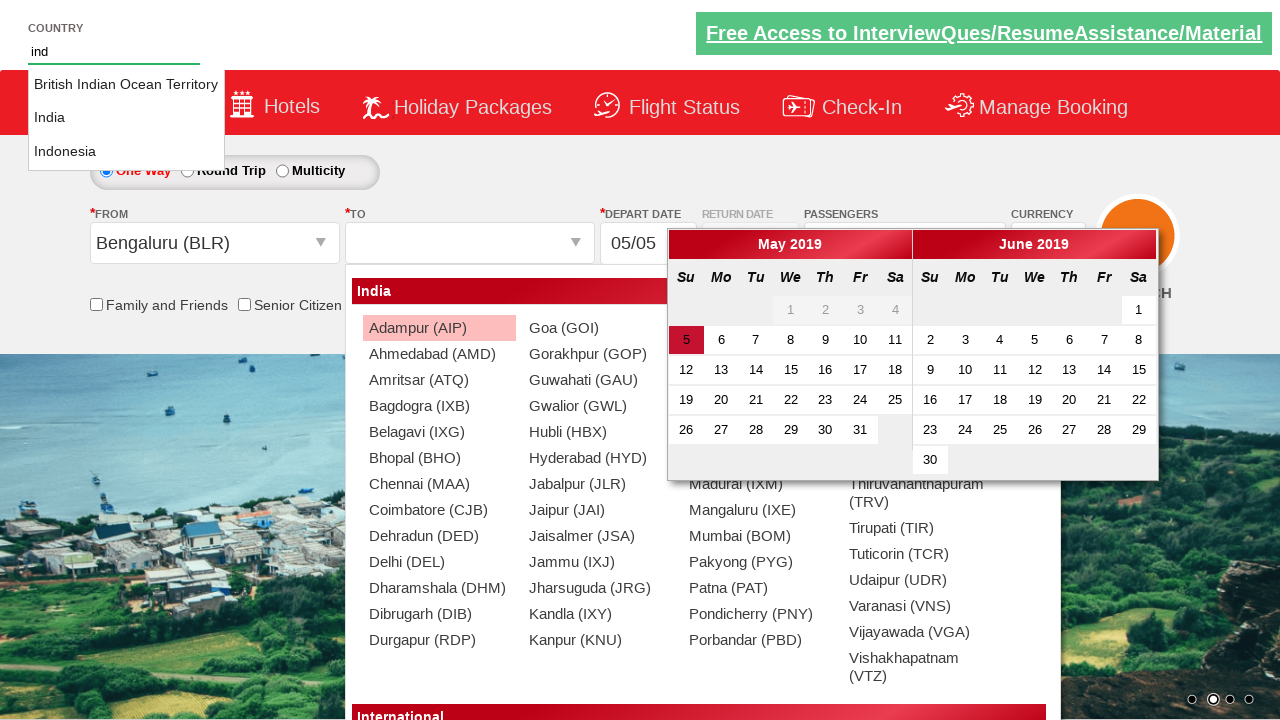

Selected 'India' from autosuggest list at (126, 118) on li.ui-menu-item a >> nth=1
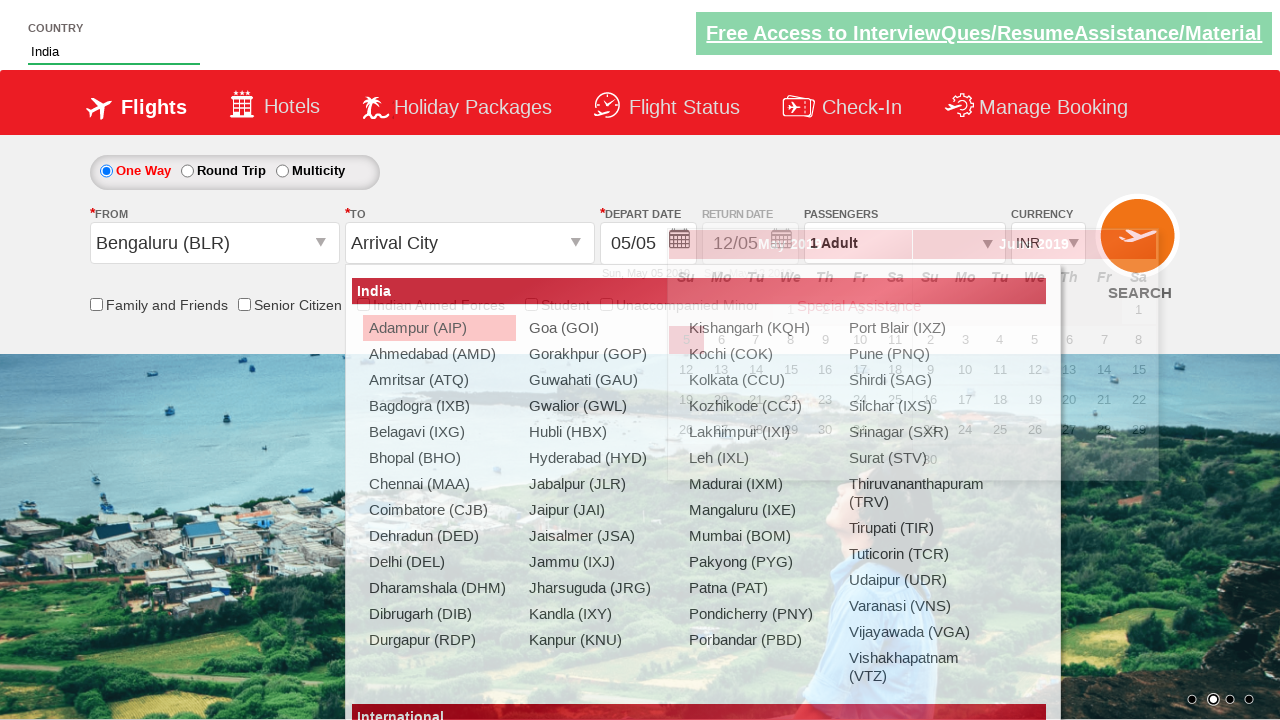

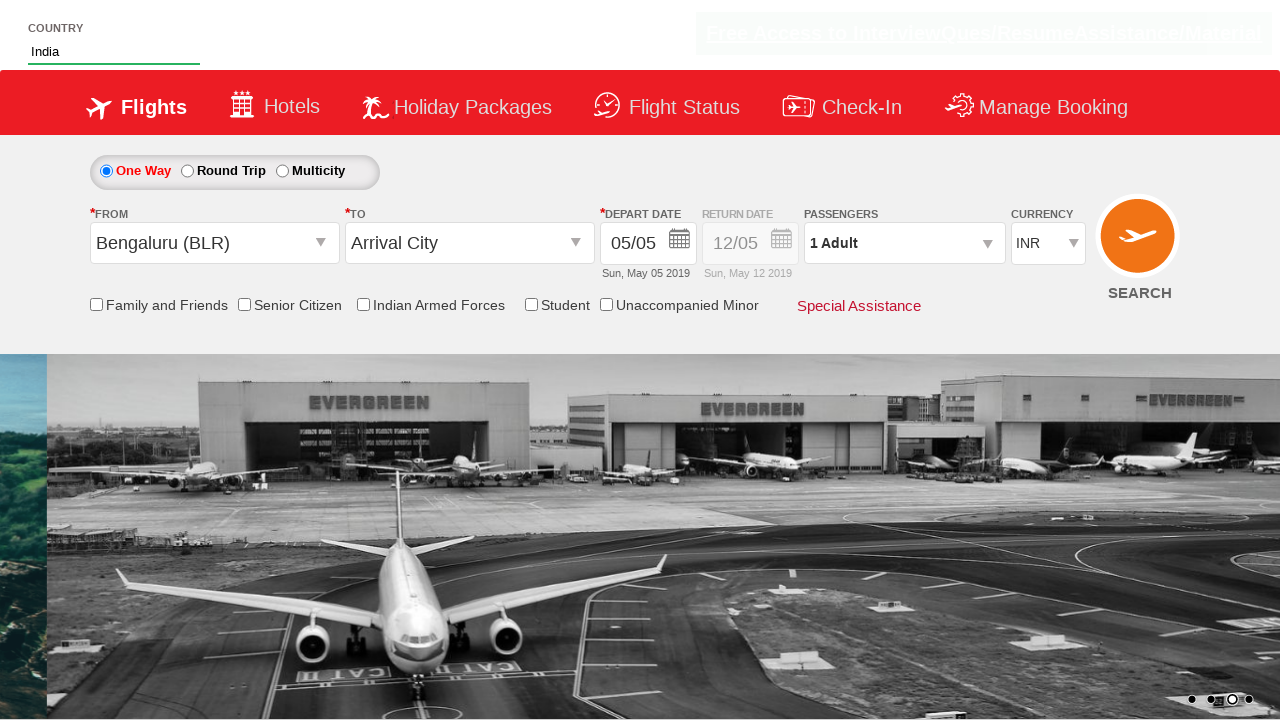